Tests JQuery UI menu navigation by clicking through menu items, navigating back, and exploring nested menu options

Starting URL: http://the-internet.herokuapp.com/jqueryui/menu

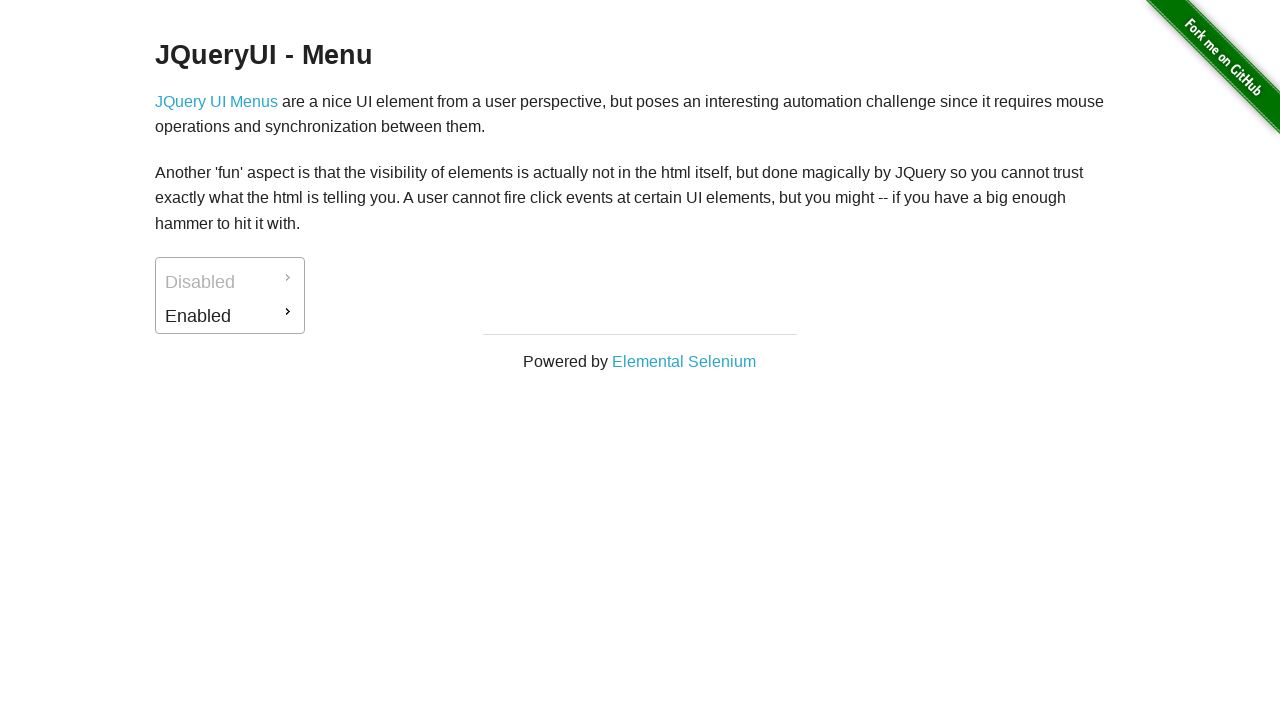

Waited for Elemental Selenium link to load
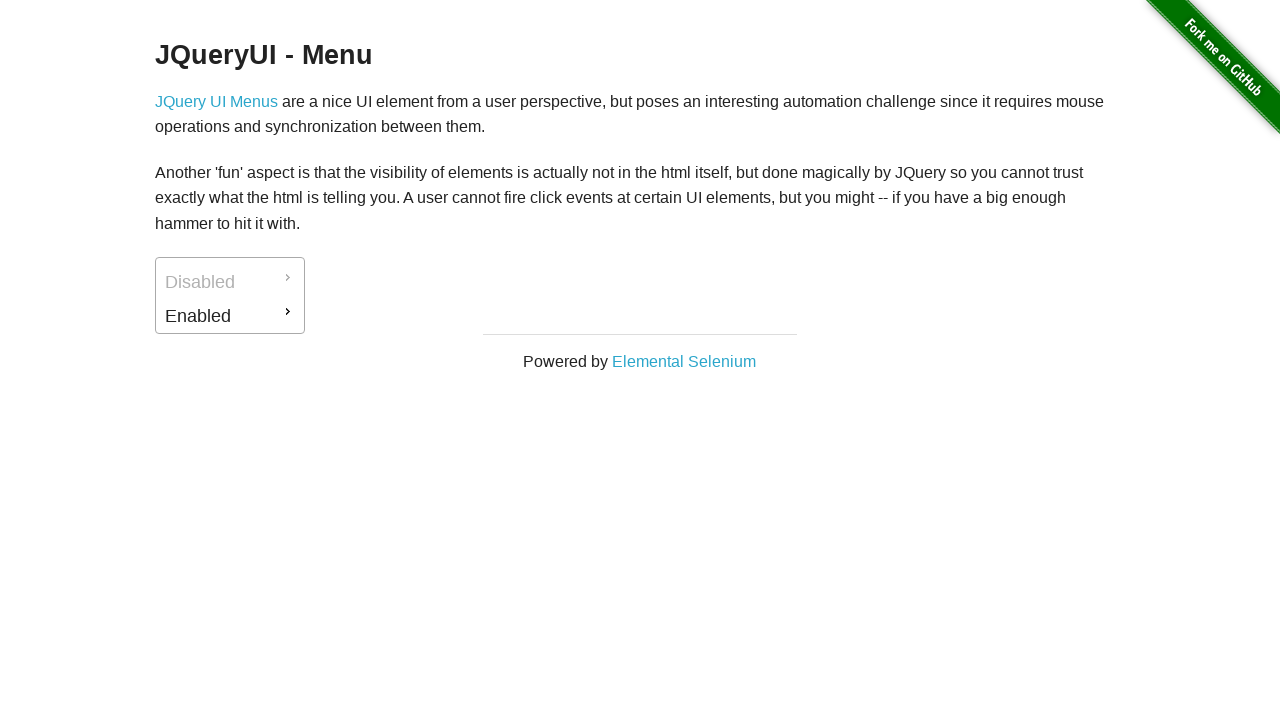

Waited for JQuery UI Menus link to load
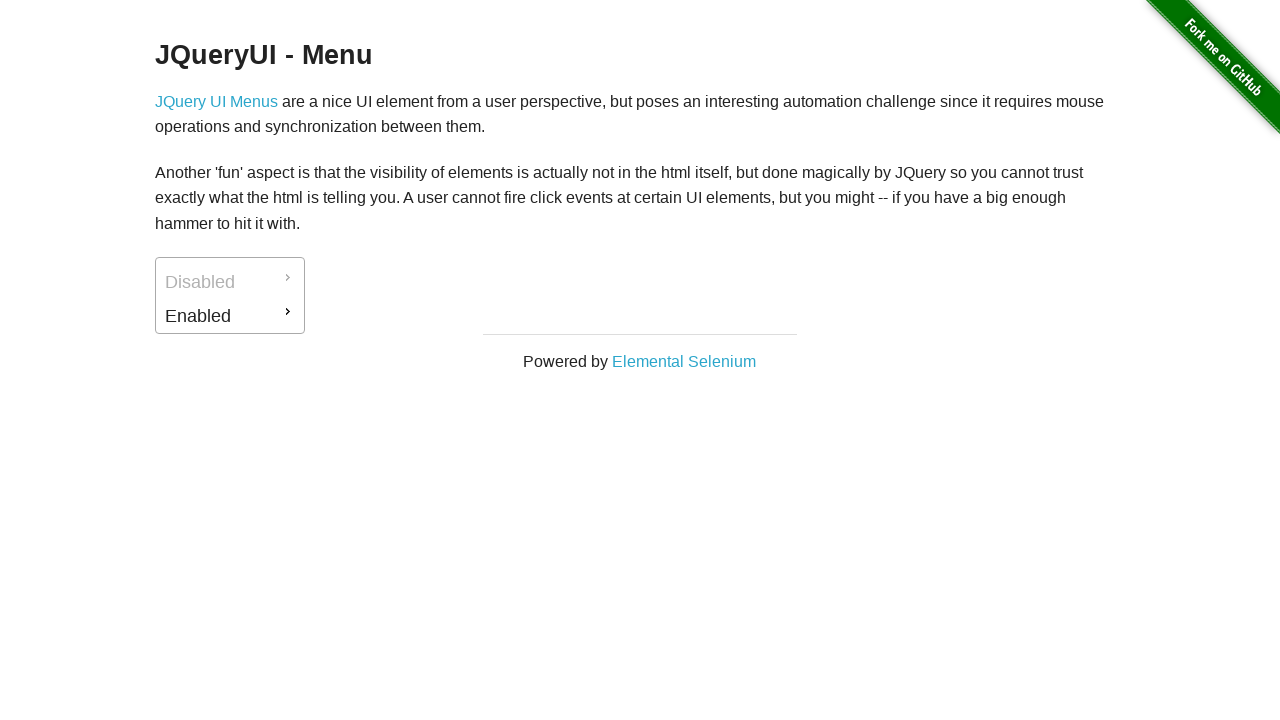

Clicked on Enabled menu item at (230, 316) on #ui-id-2
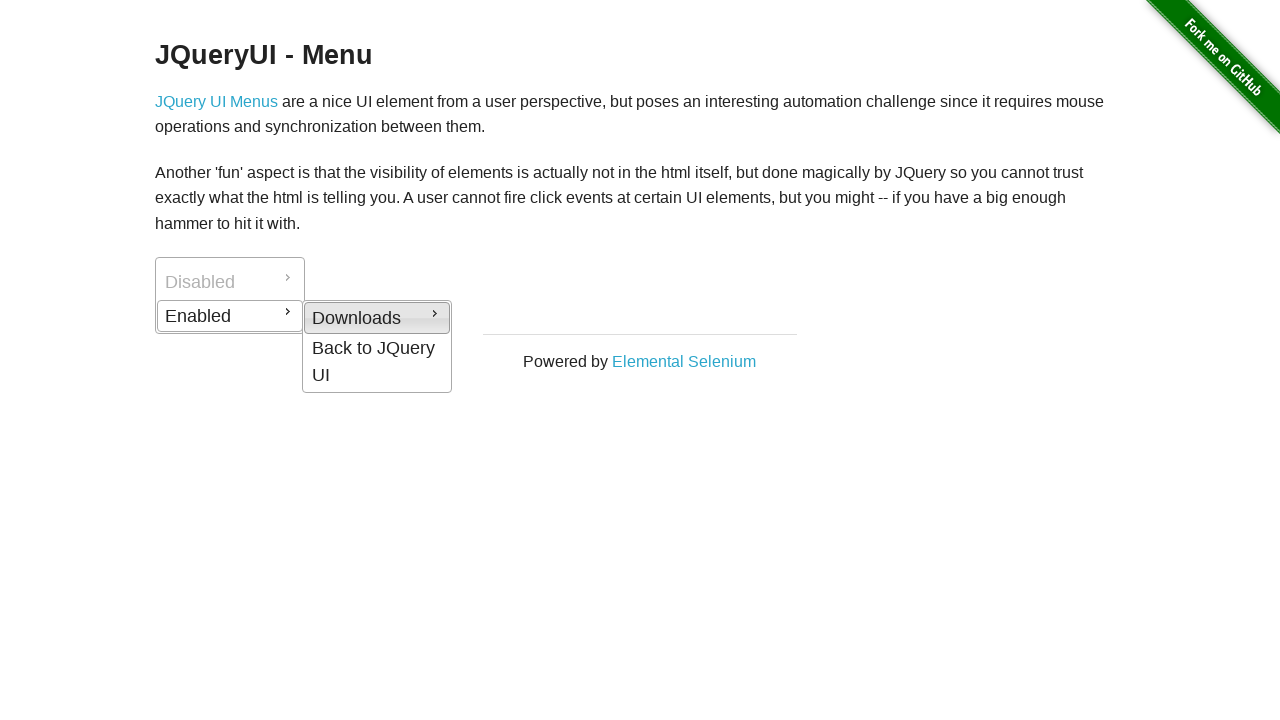

Clicked 'Back to JQuery UI' link at (377, 362) on a:has-text('Back to JQuery UI')
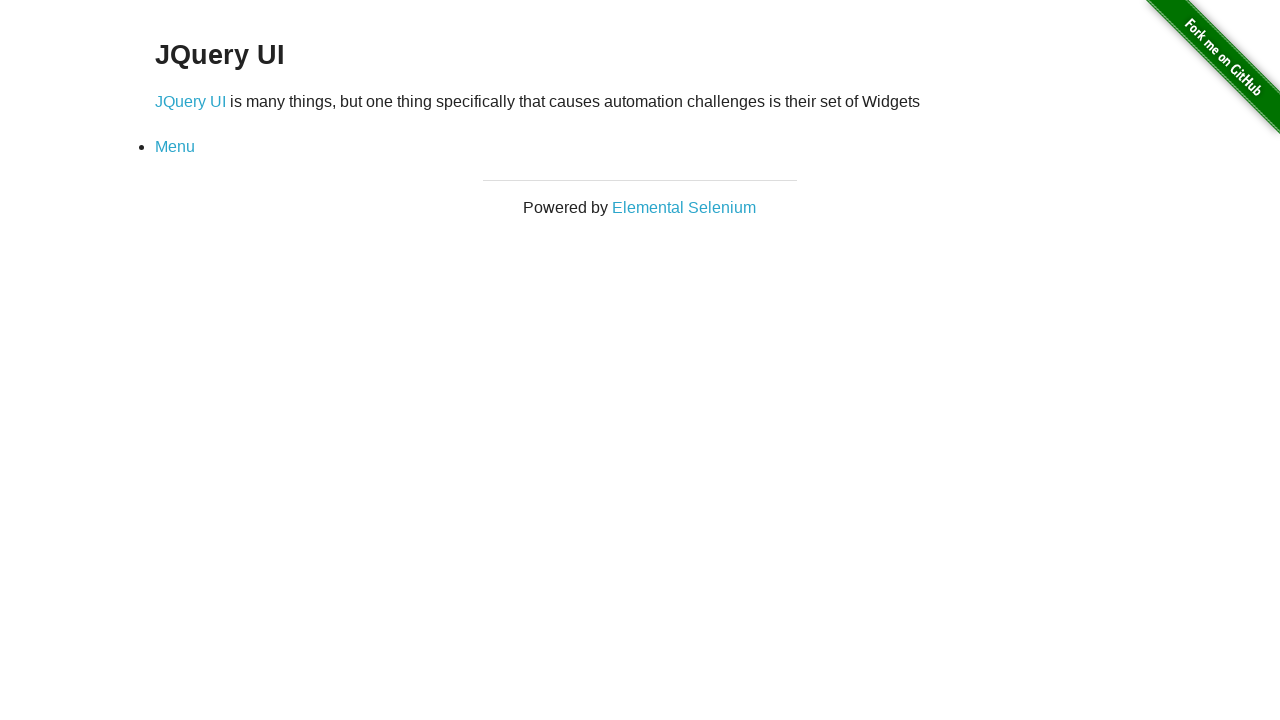

Waited for JQuery UI link to load
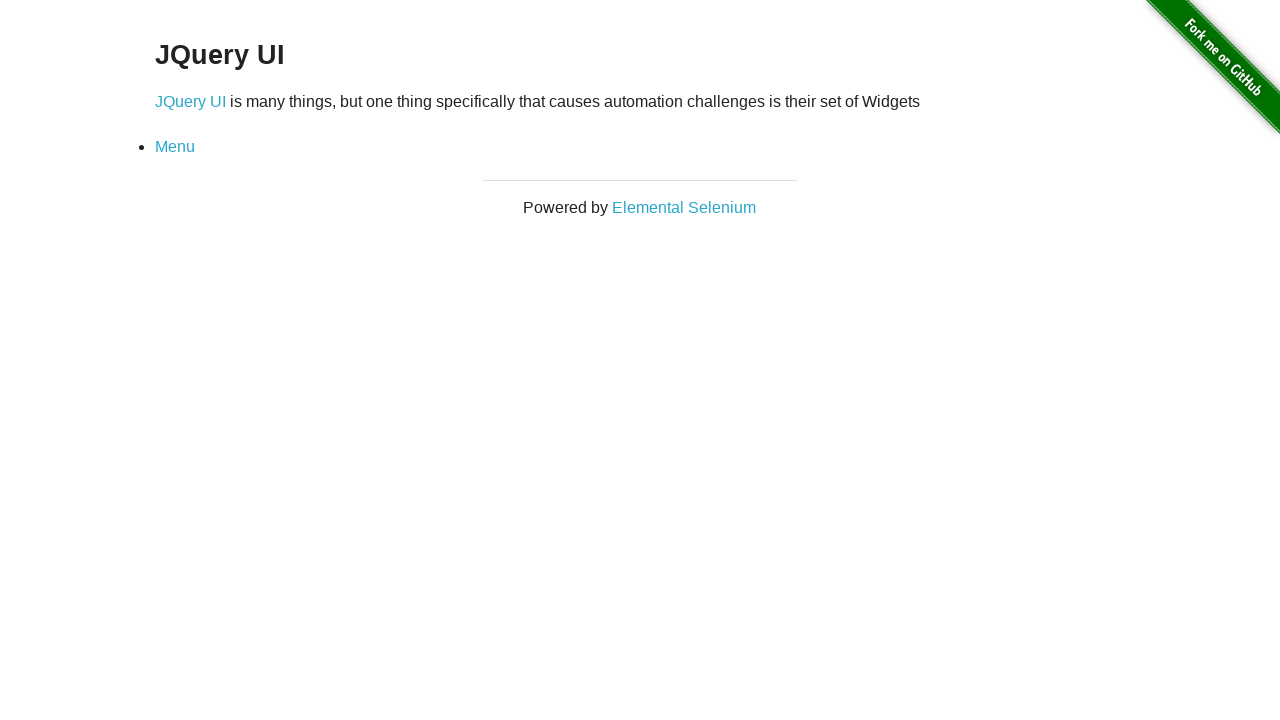

Clicked JQuery UI link at (190, 101) on a:has-text('JQuery UI')
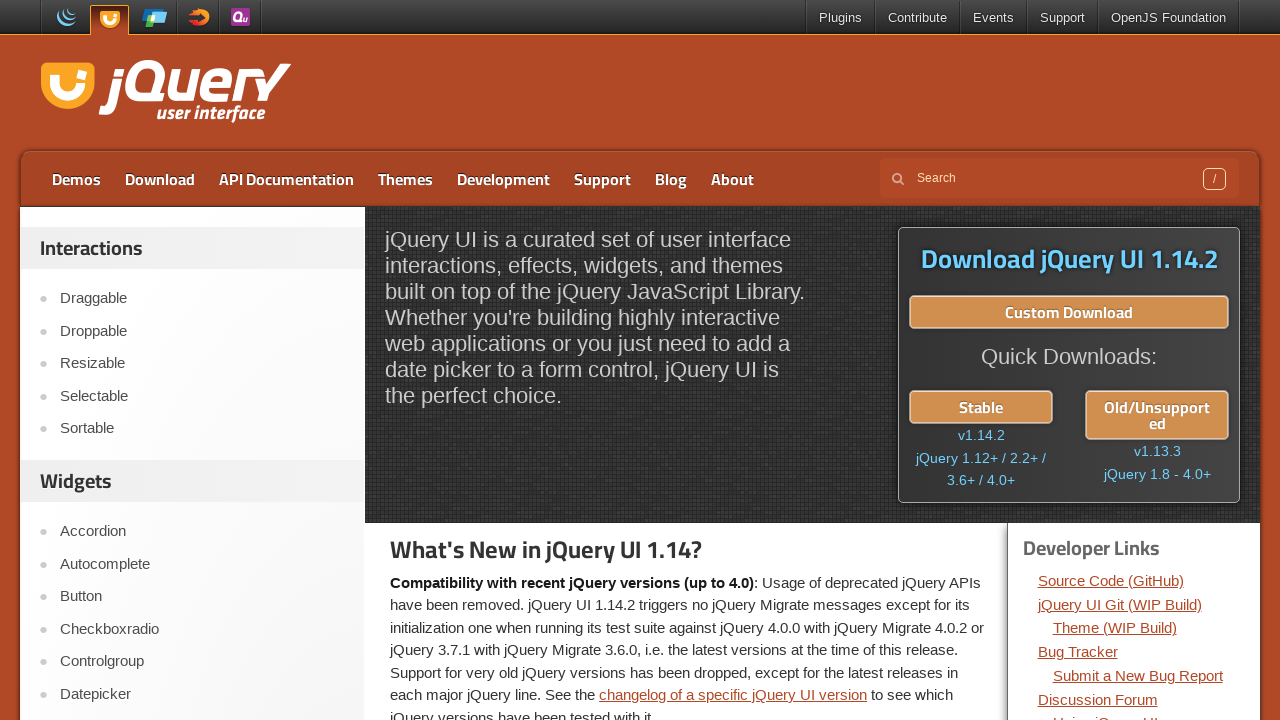

Navigated back to previous page
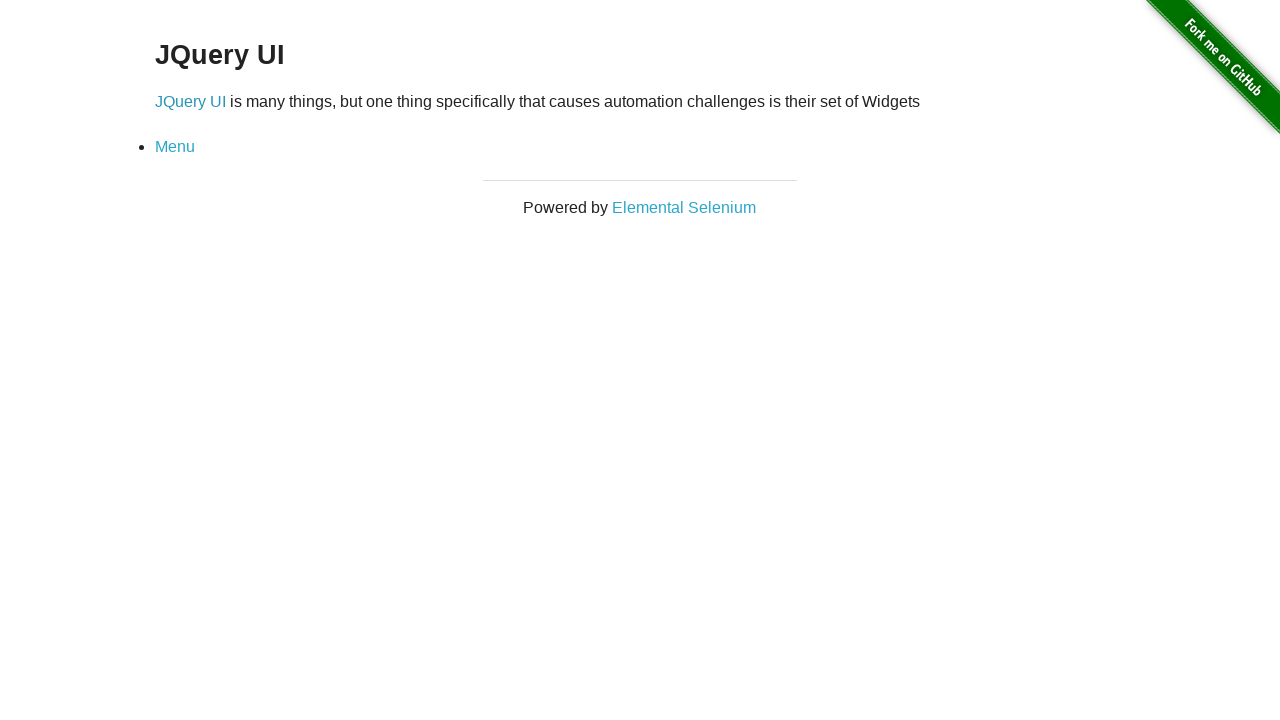

Waited for Menu link to load
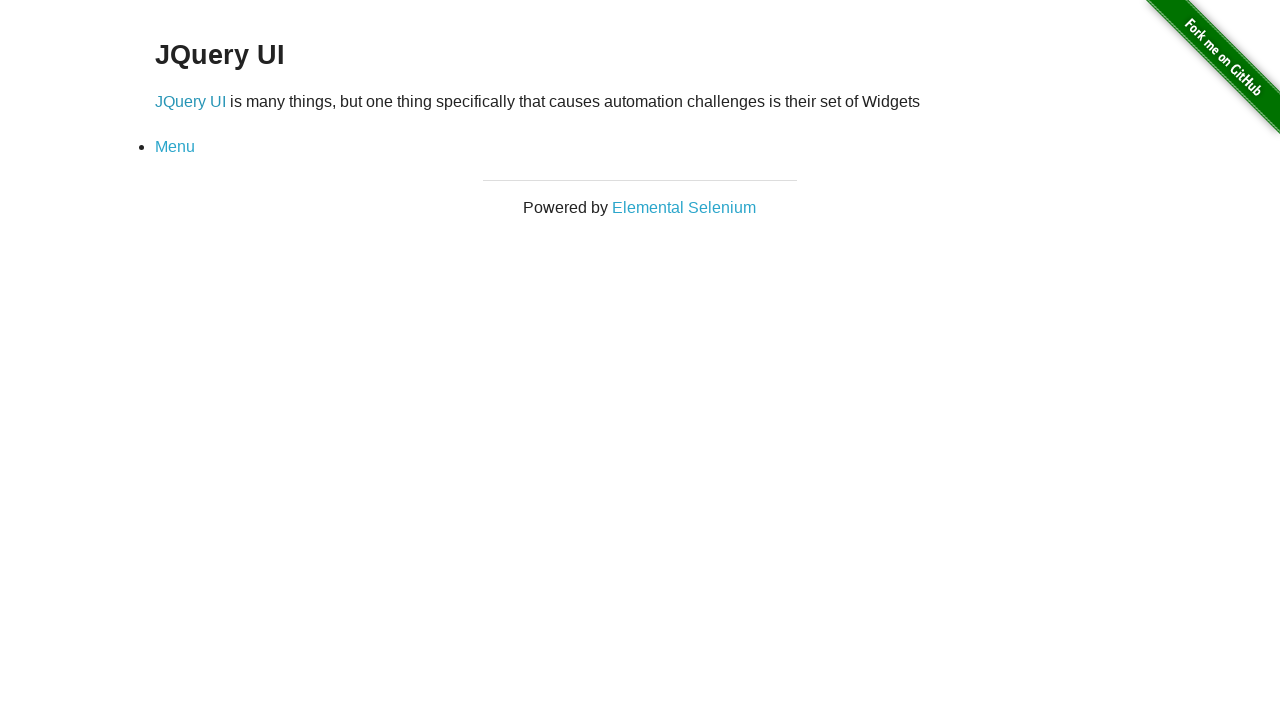

Clicked Menu link at (175, 147) on a:has-text('Menu')
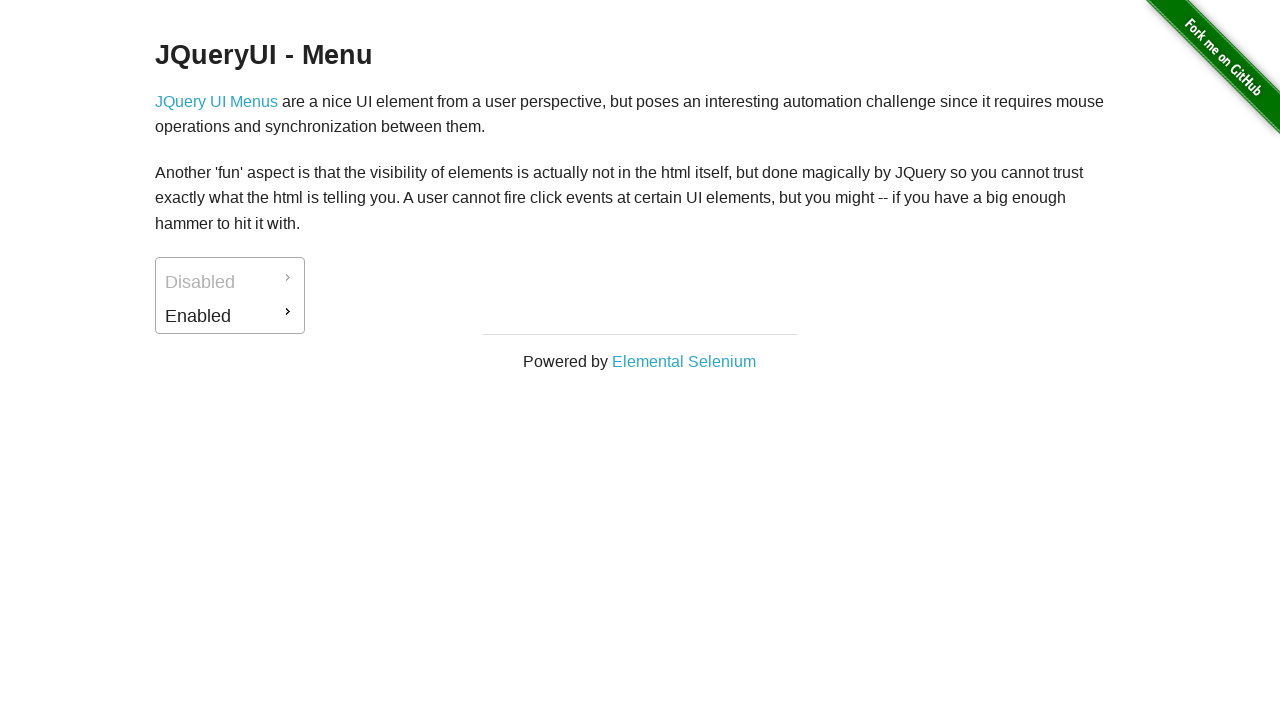

Waited for Enabled option to load
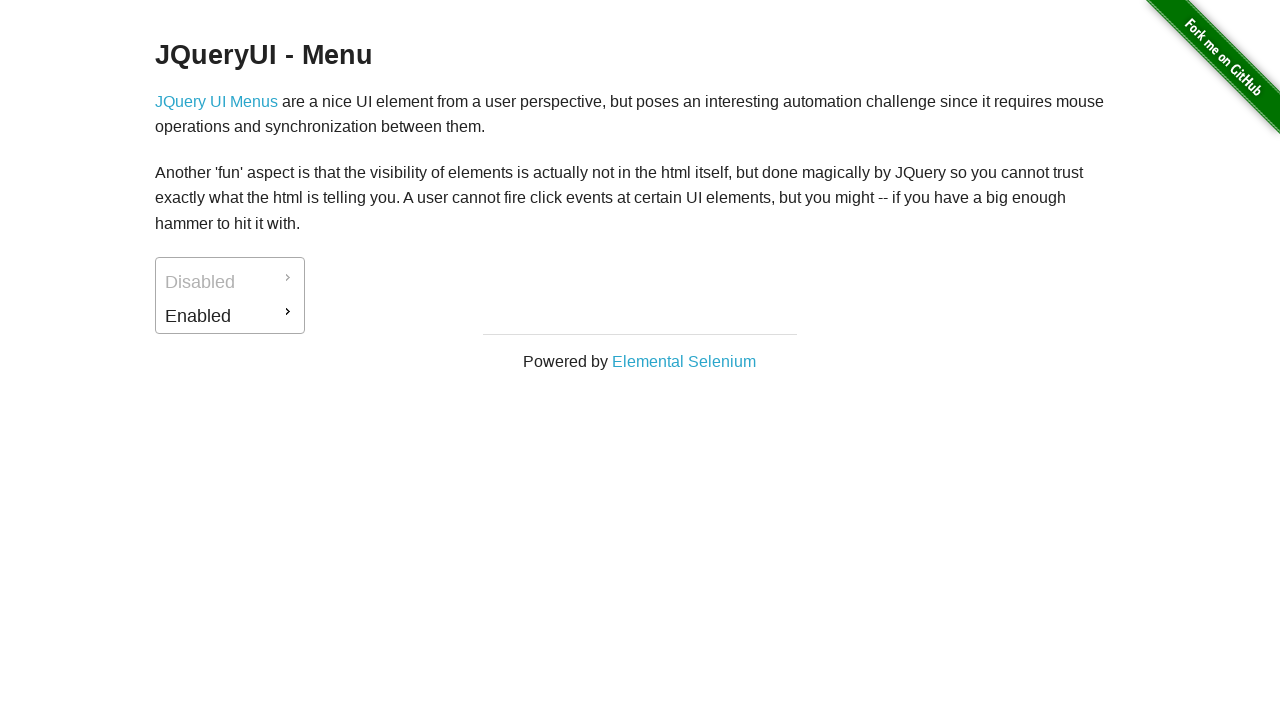

Clicked Enabled option at (230, 316) on a:has-text('Enabled')
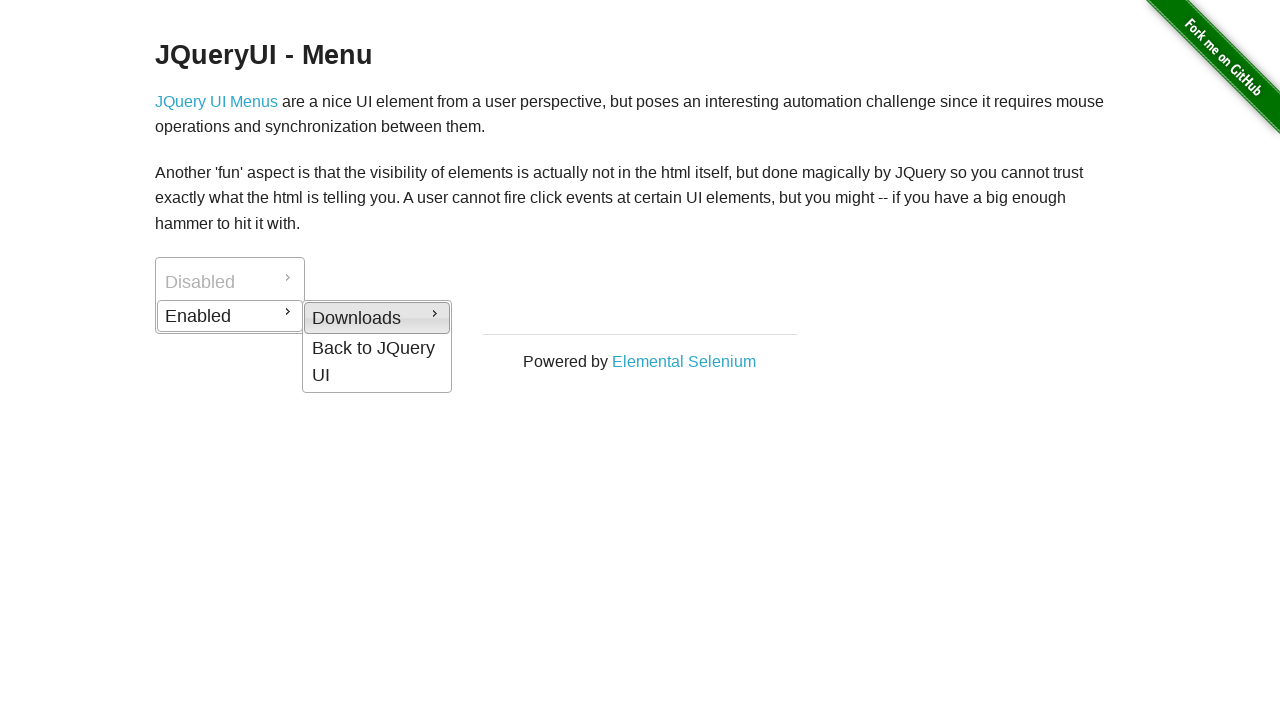

Clicked Downloads option in nested menu at (377, 318) on a:has-text('Downloads')
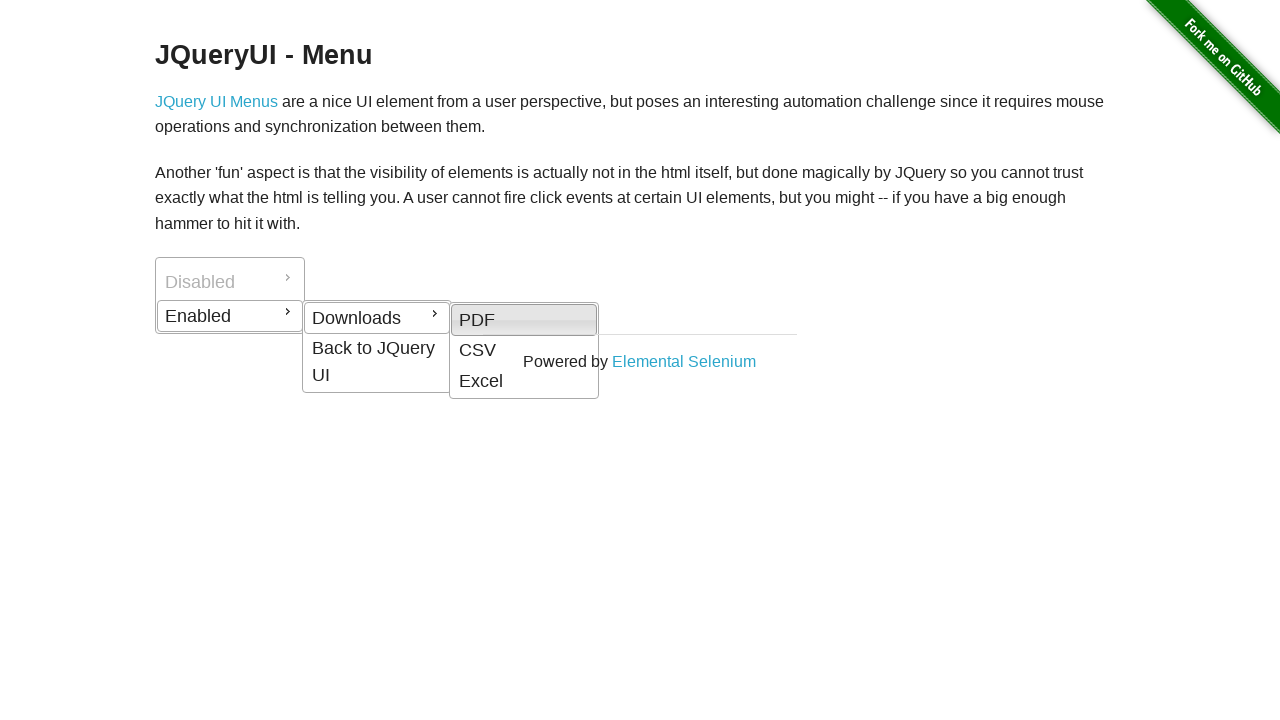

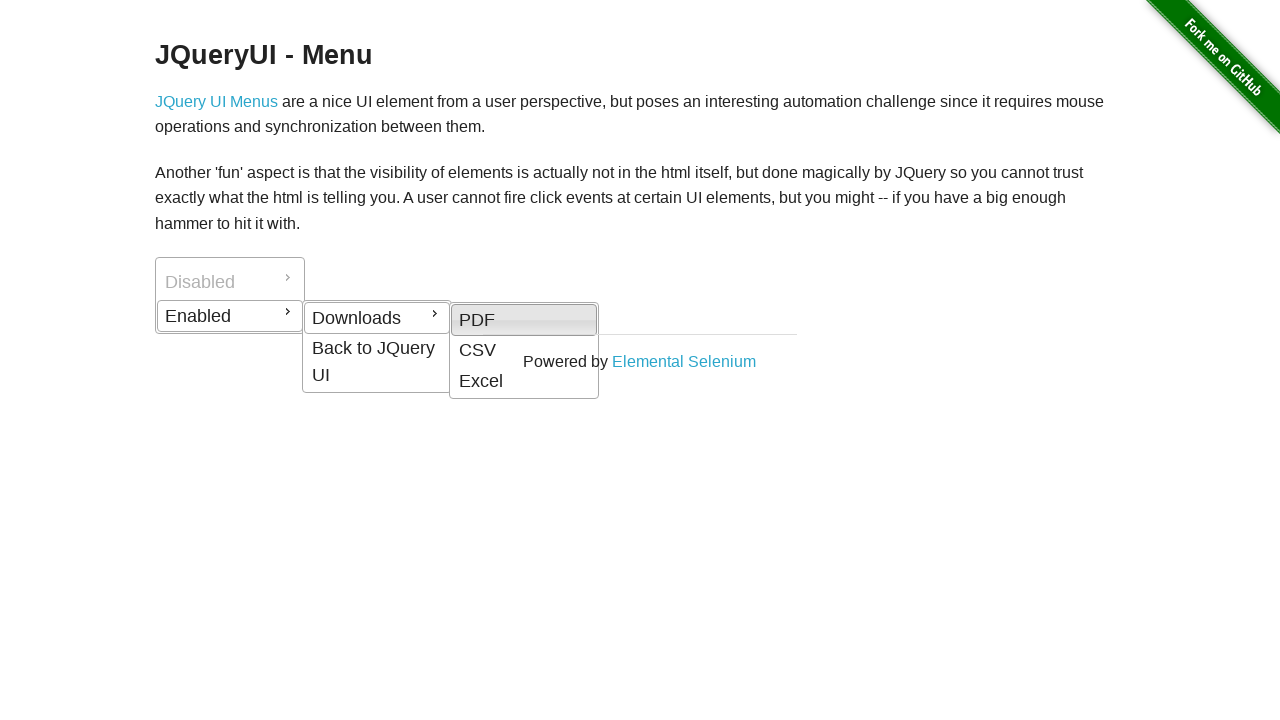